Simple navigation test that loads the Walmart homepage and verifies the page loads successfully.

Starting URL: https://www.walmart.com

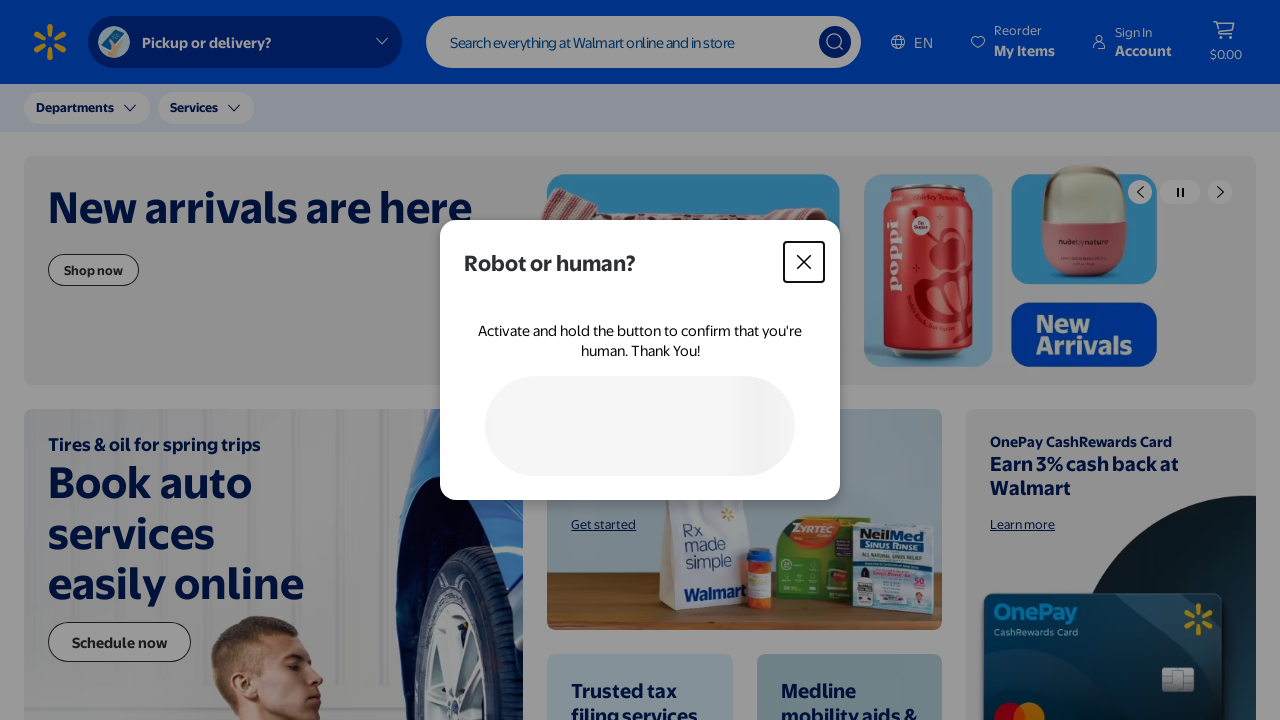

Waited for page to reach domcontentloaded state
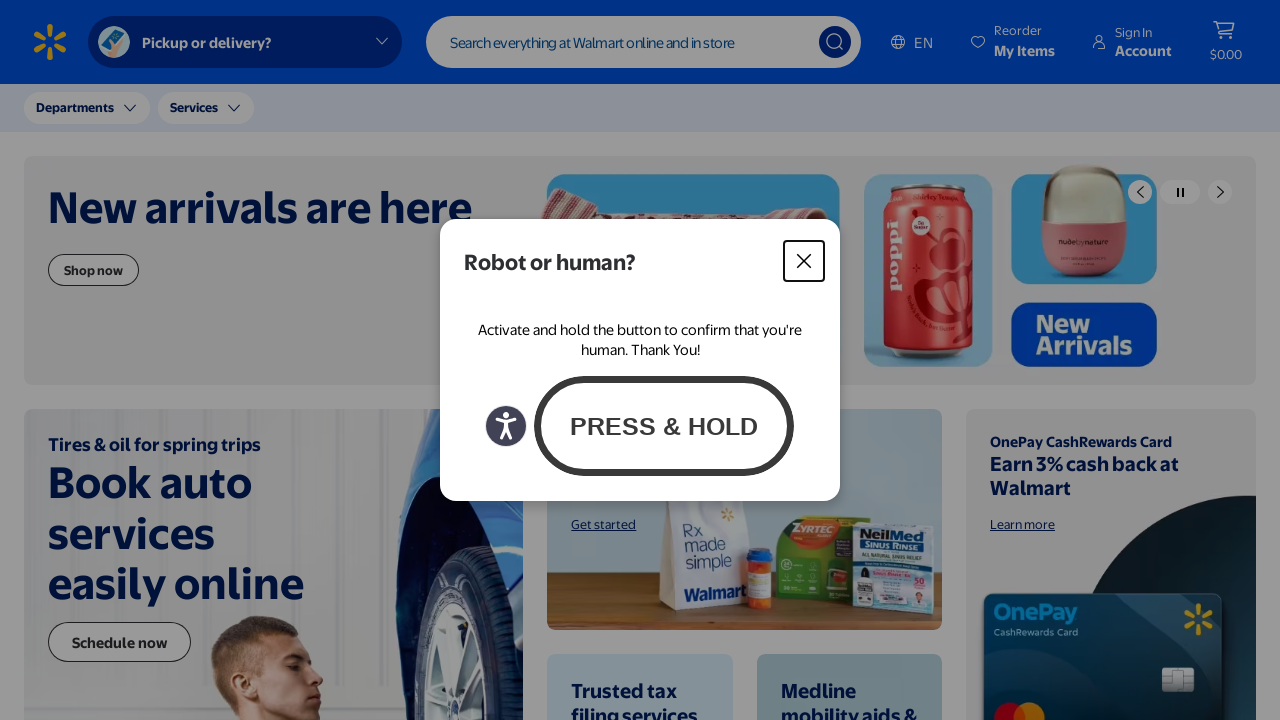

Verified body element is present on Walmart homepage
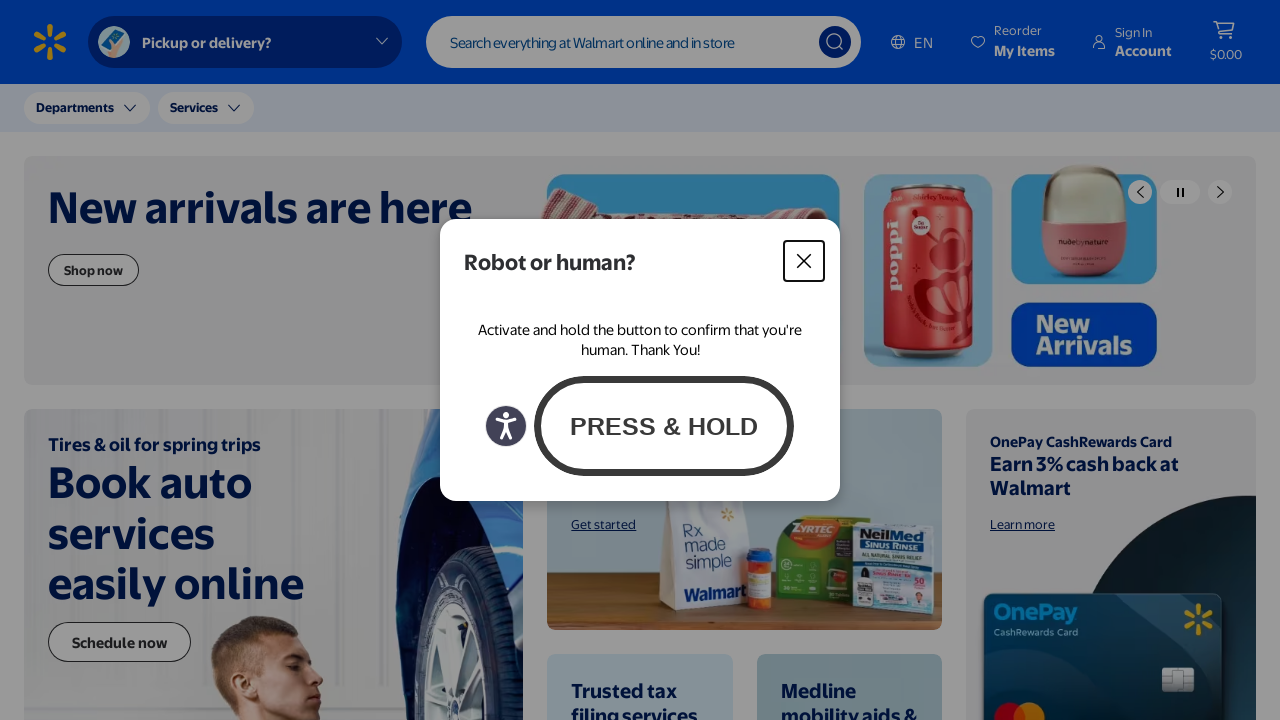

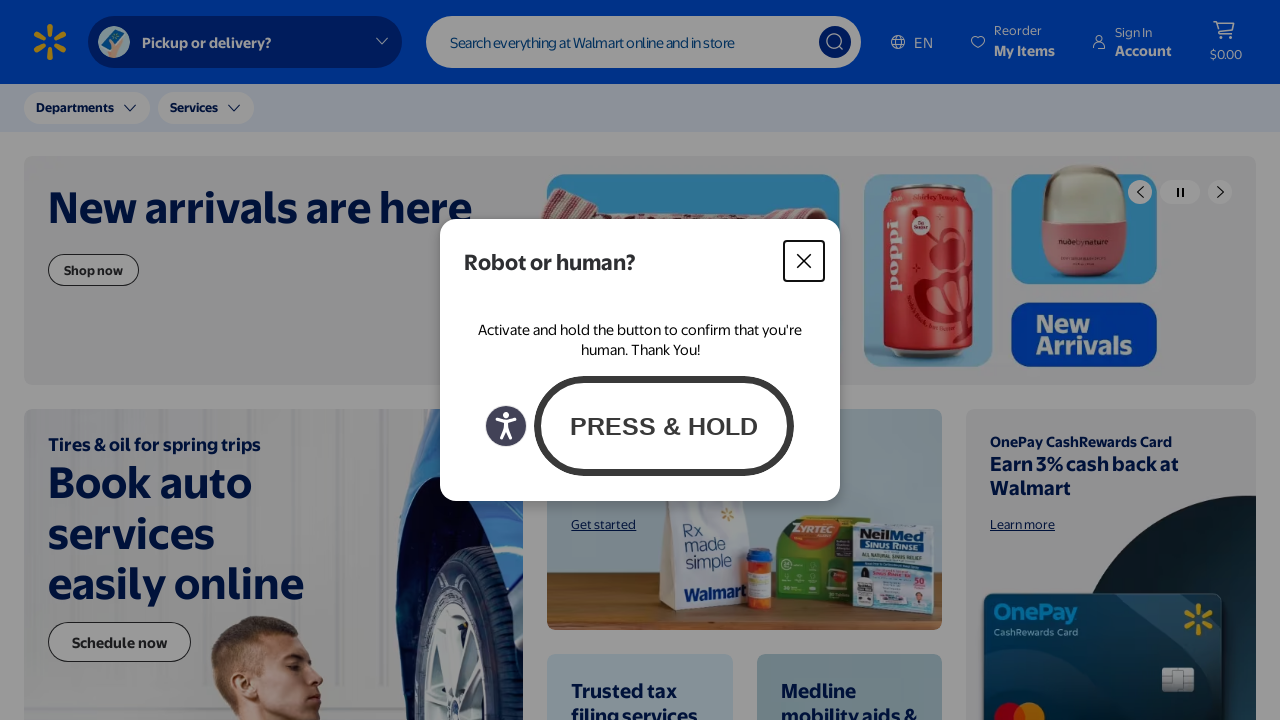